Tests dropdown selection by locating a select element and selecting an option by its text value

Starting URL: https://omayo.blogspot.com/

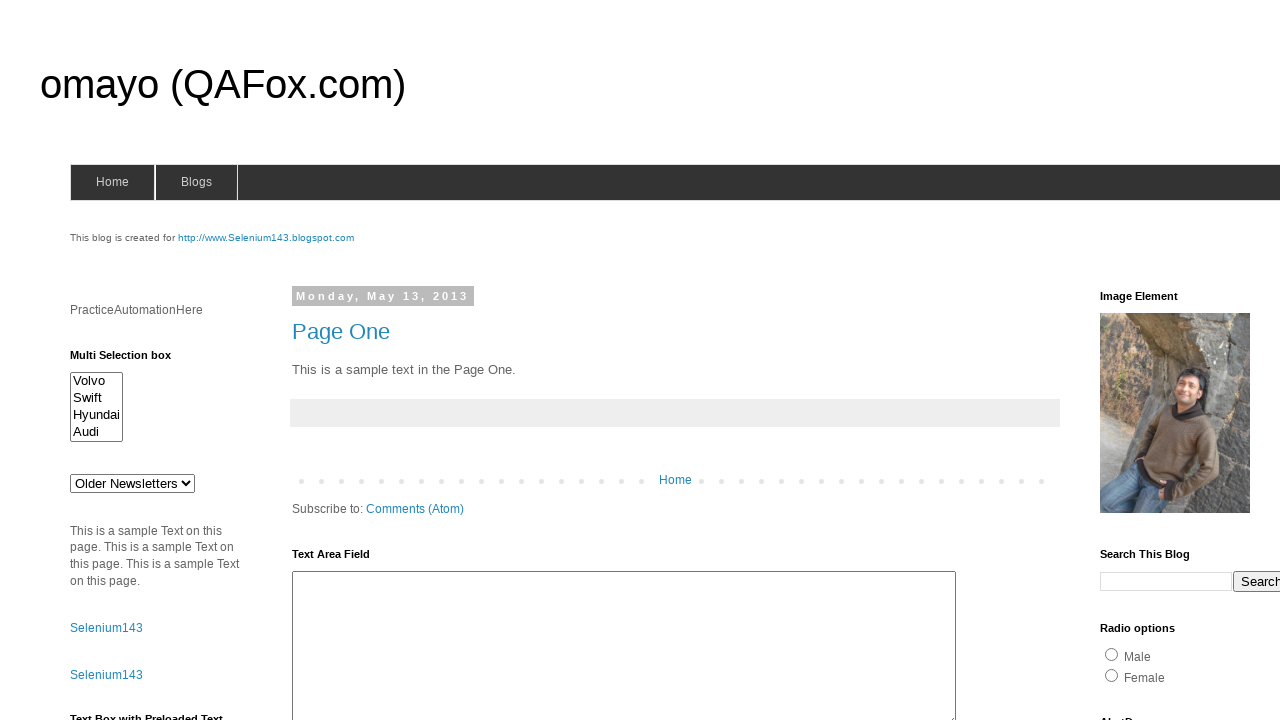

Navigated to https://omayo.blogspot.com/
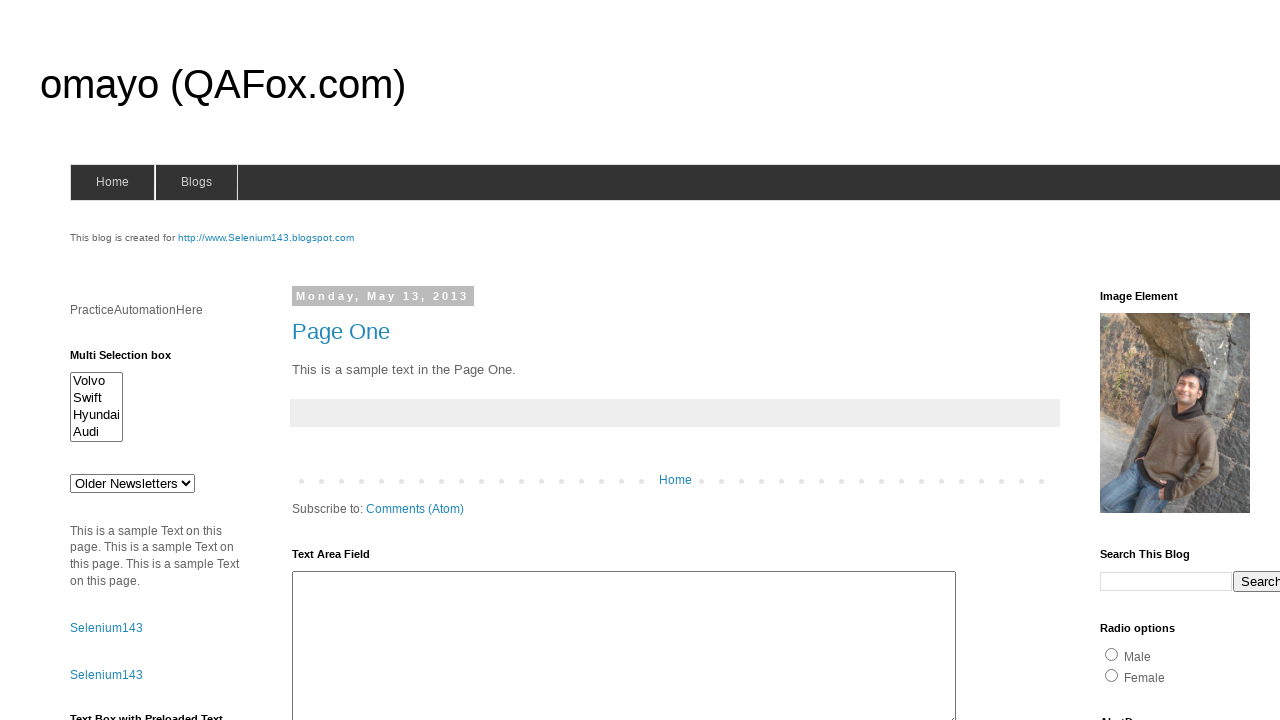

Selected 'doc 3' from the dropdown menu on #drop1
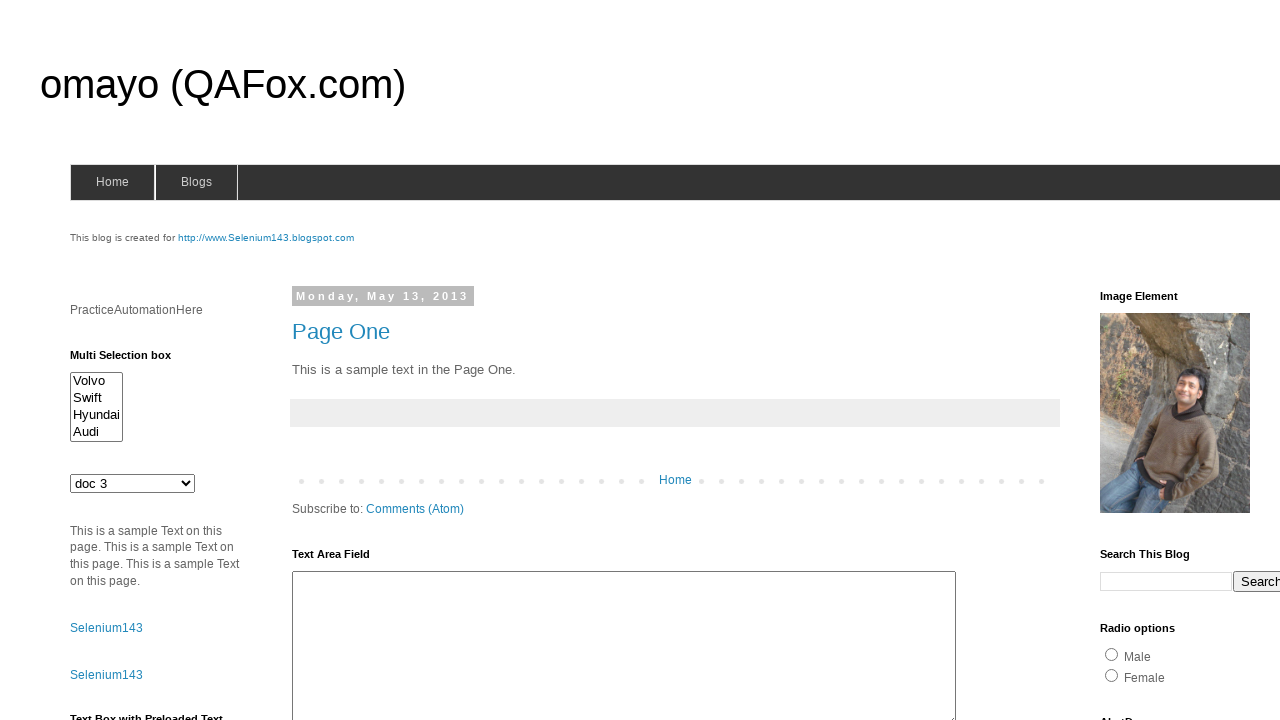

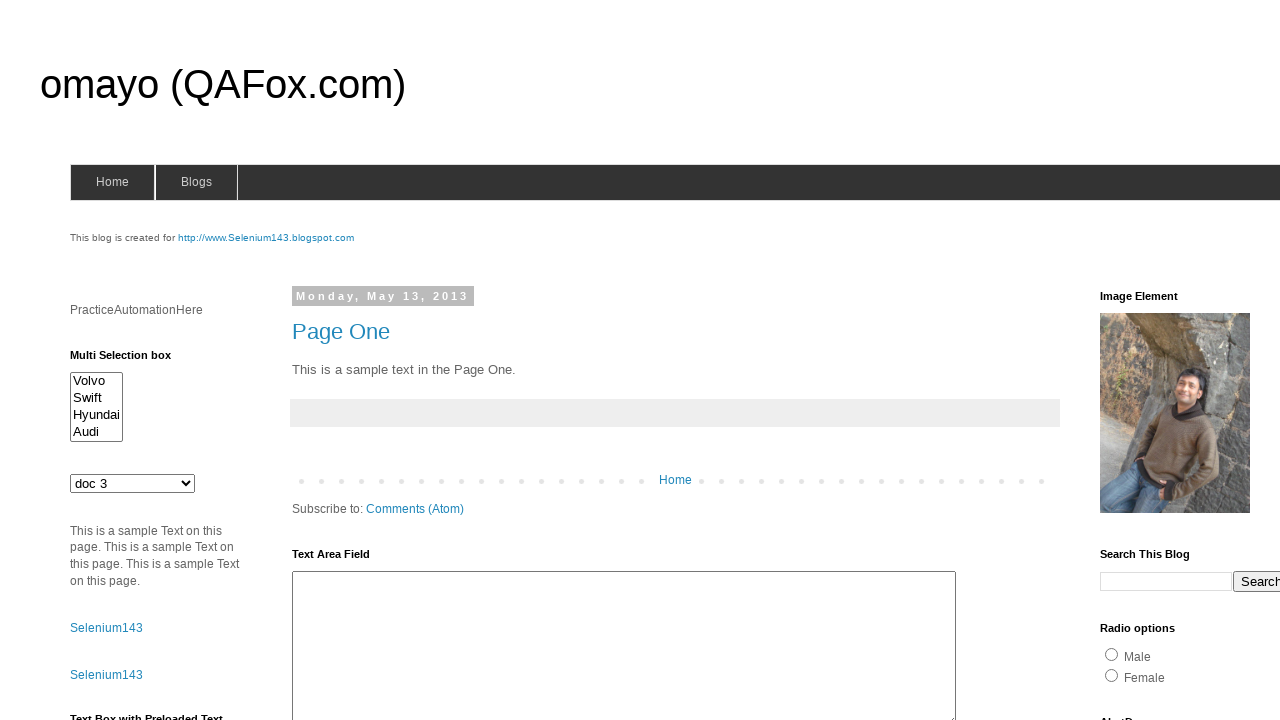